Tests TodoMVC workflow by adding three tasks, marking the first as complete, deleting the second task, and verifying the remaining task count.

Starting URL: https://demo.playwright.dev/todomvc

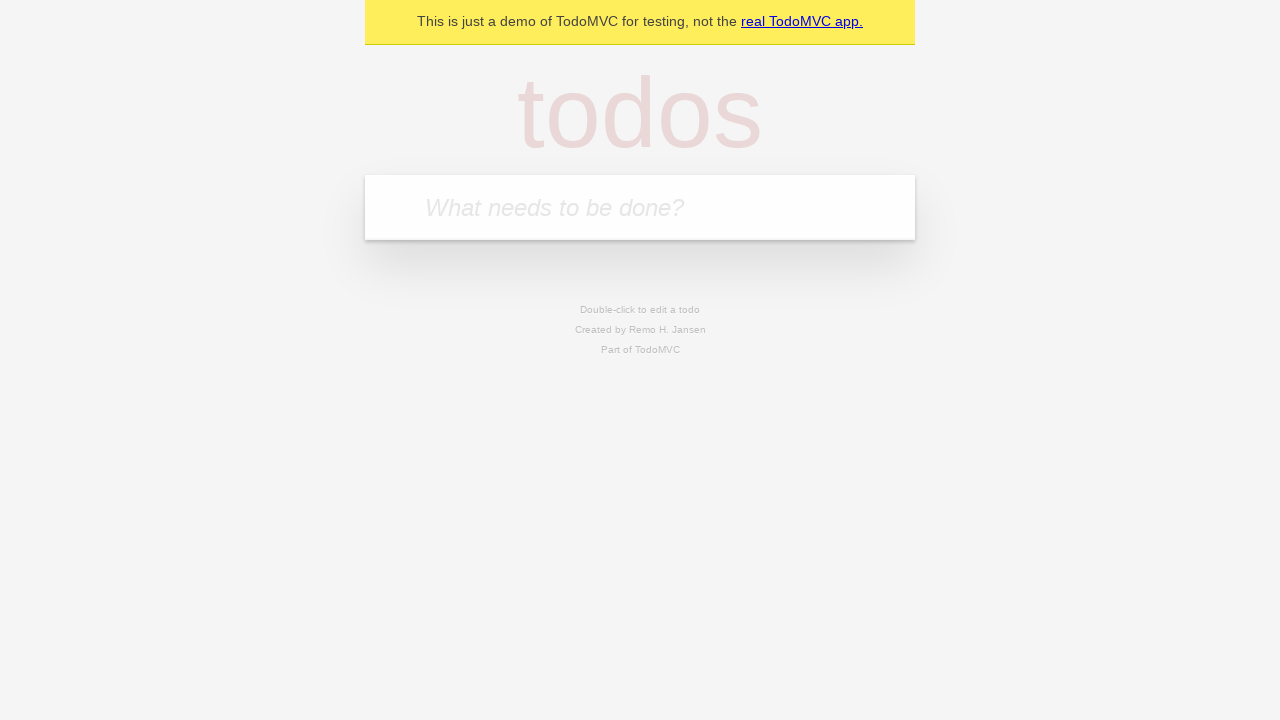

Waited for TodoMVC page to load - new-todo input field is visible
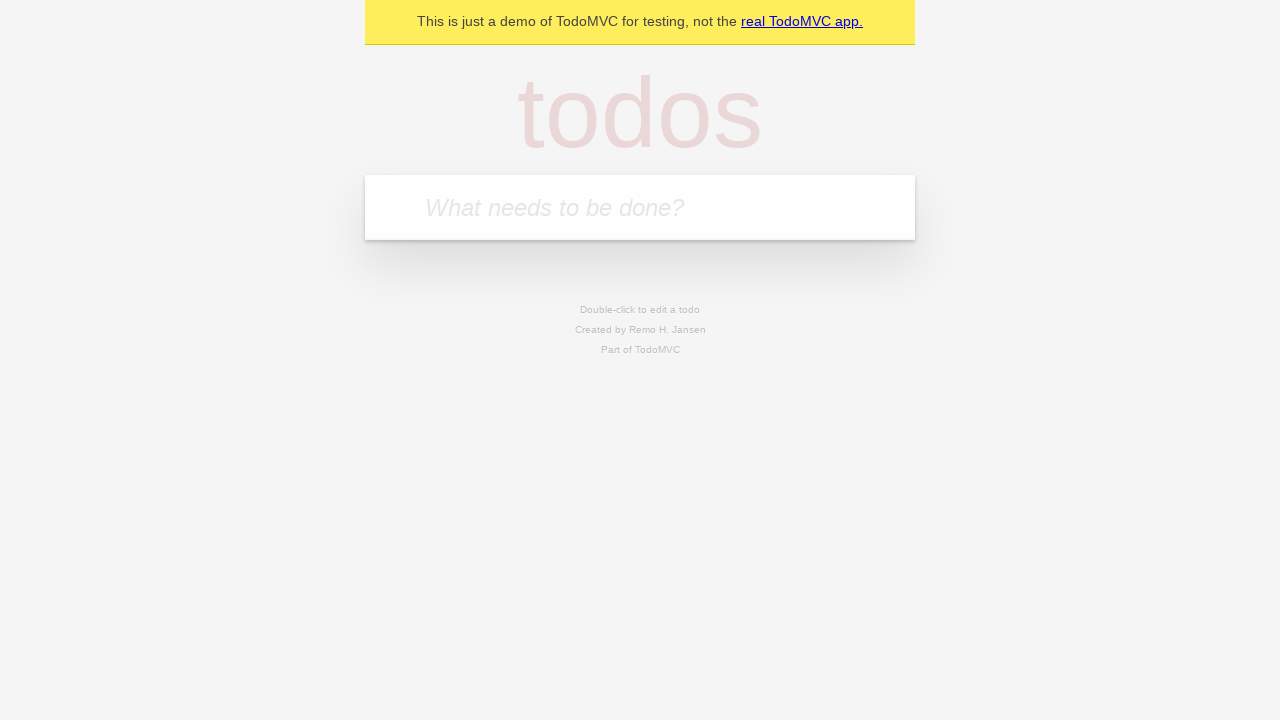

Filled new-todo input with task 'Buy milk' on .new-todo
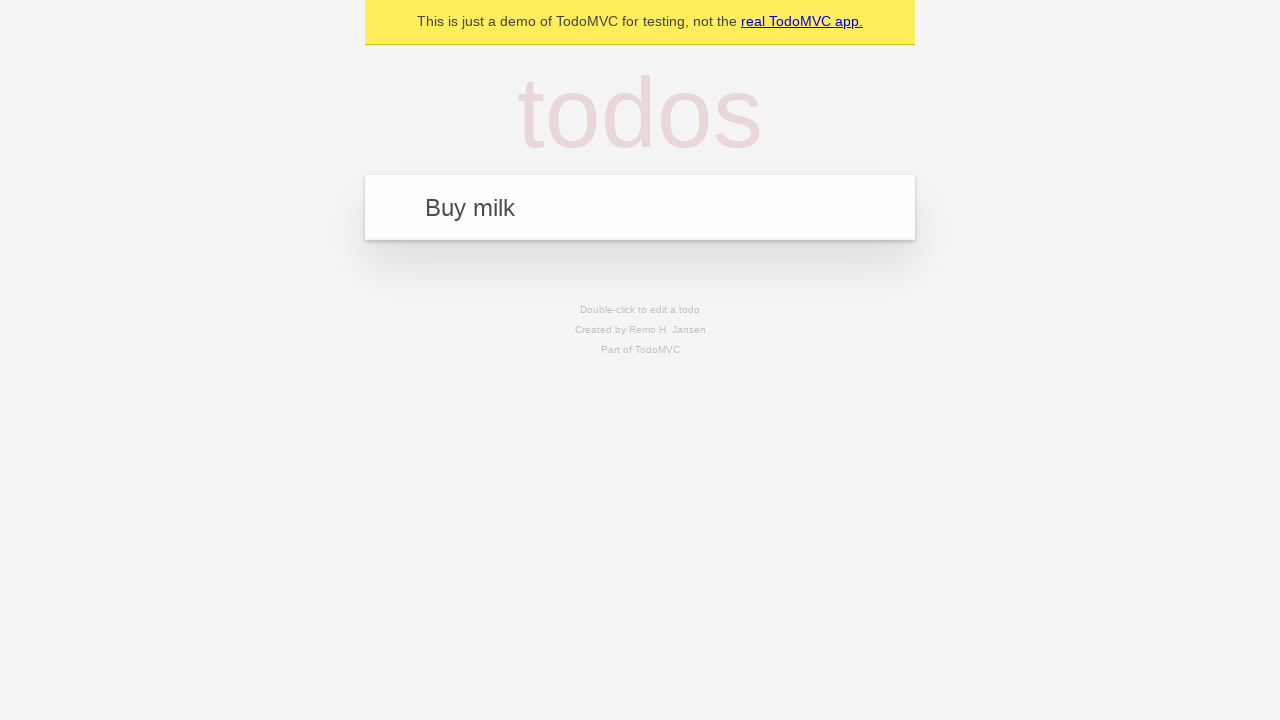

Pressed Enter to add task 'Buy milk' to the list on .new-todo
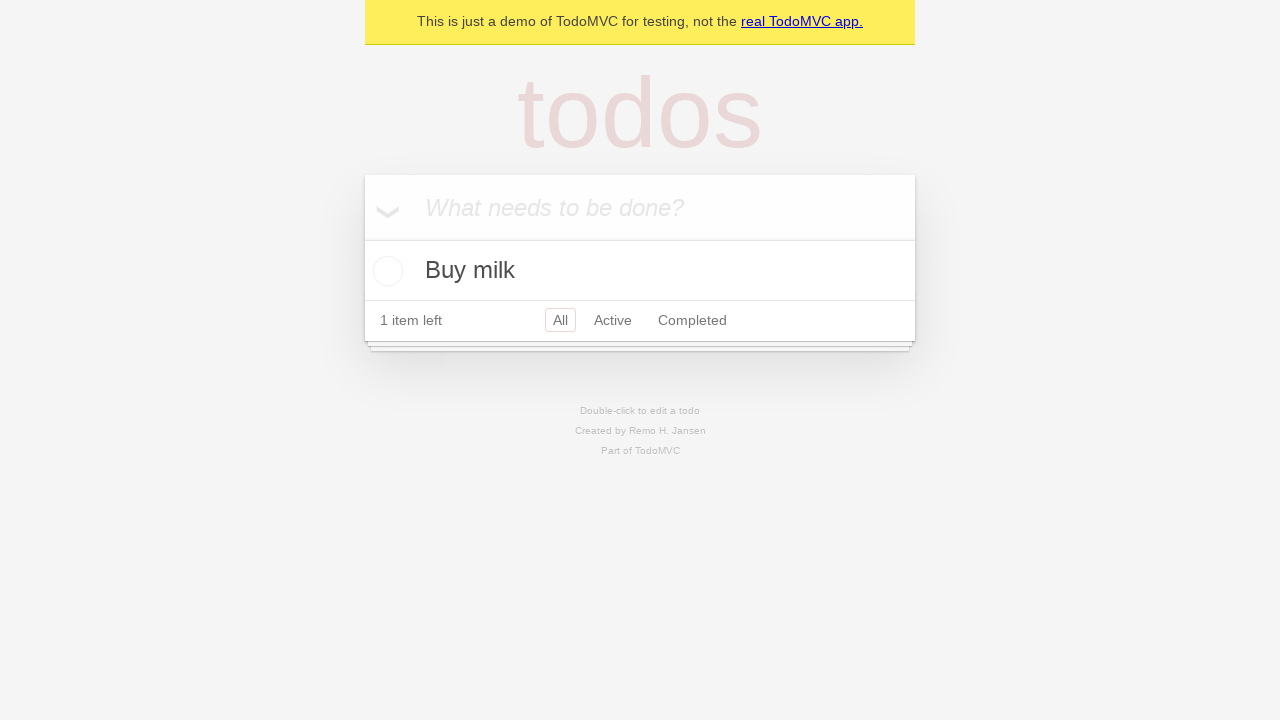

Filled new-todo input with task 'Write code' on .new-todo
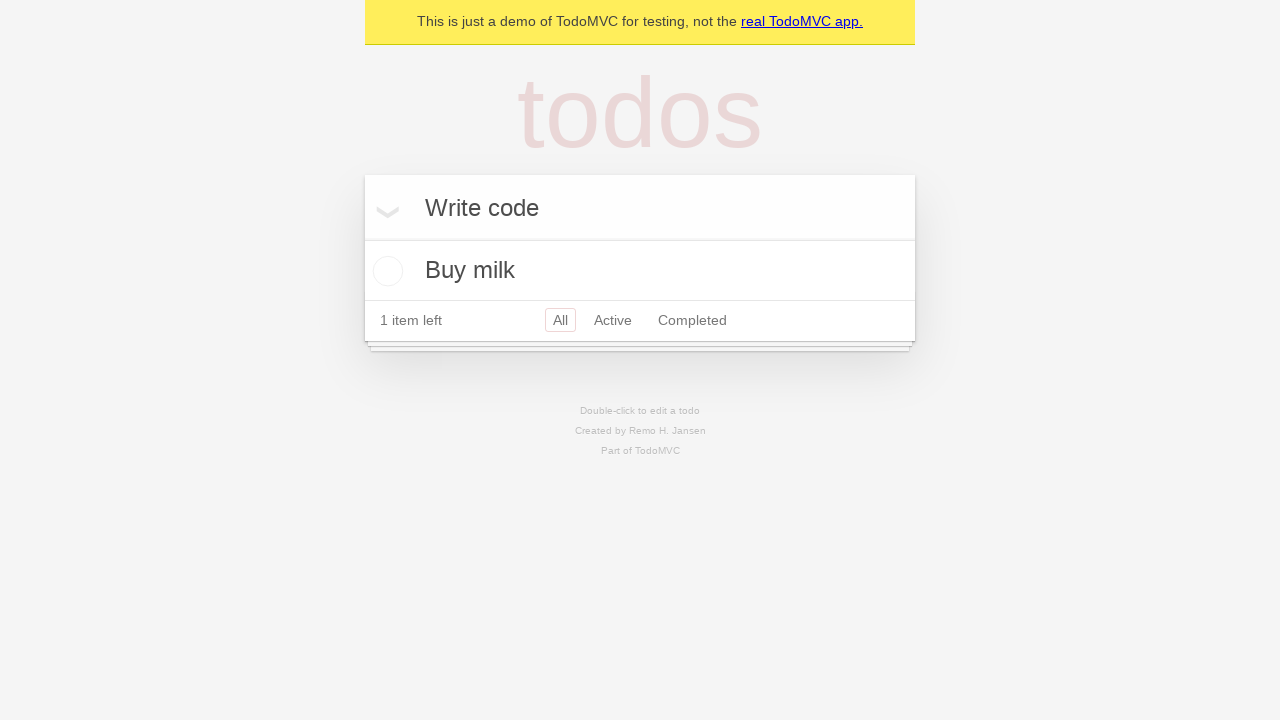

Pressed Enter to add task 'Write code' to the list on .new-todo
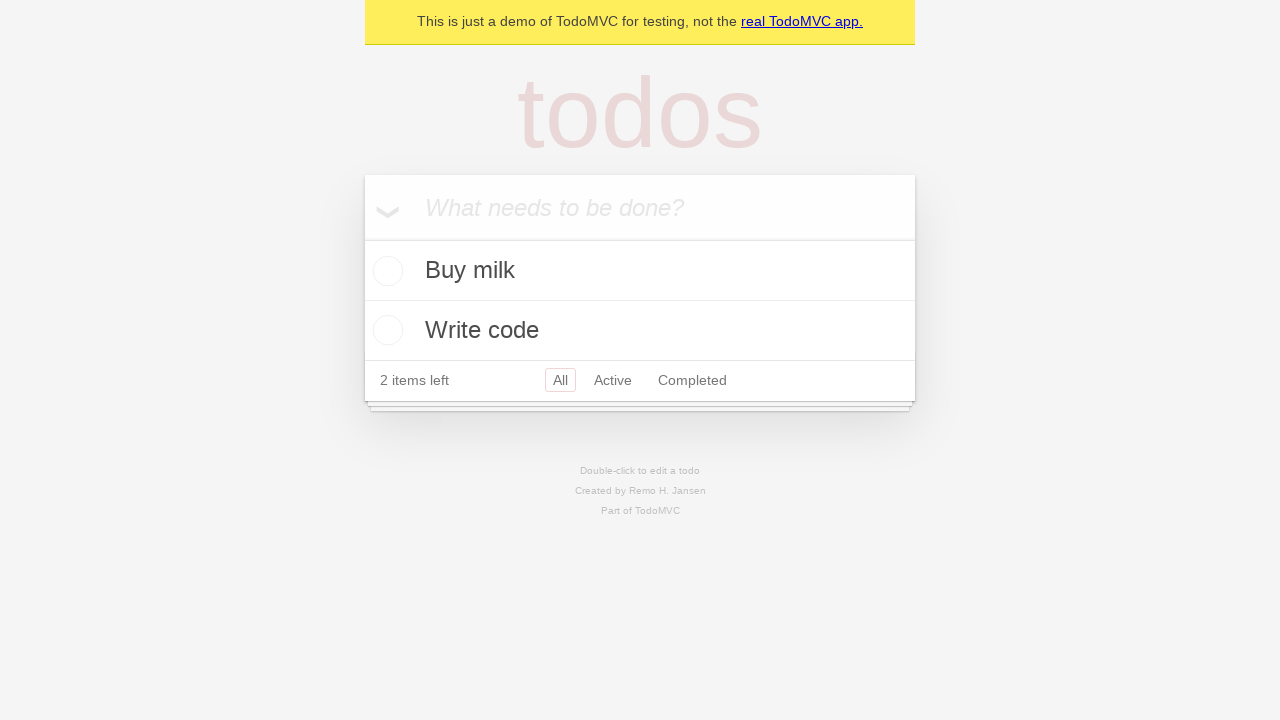

Filled new-todo input with task 'Walk dog' on .new-todo
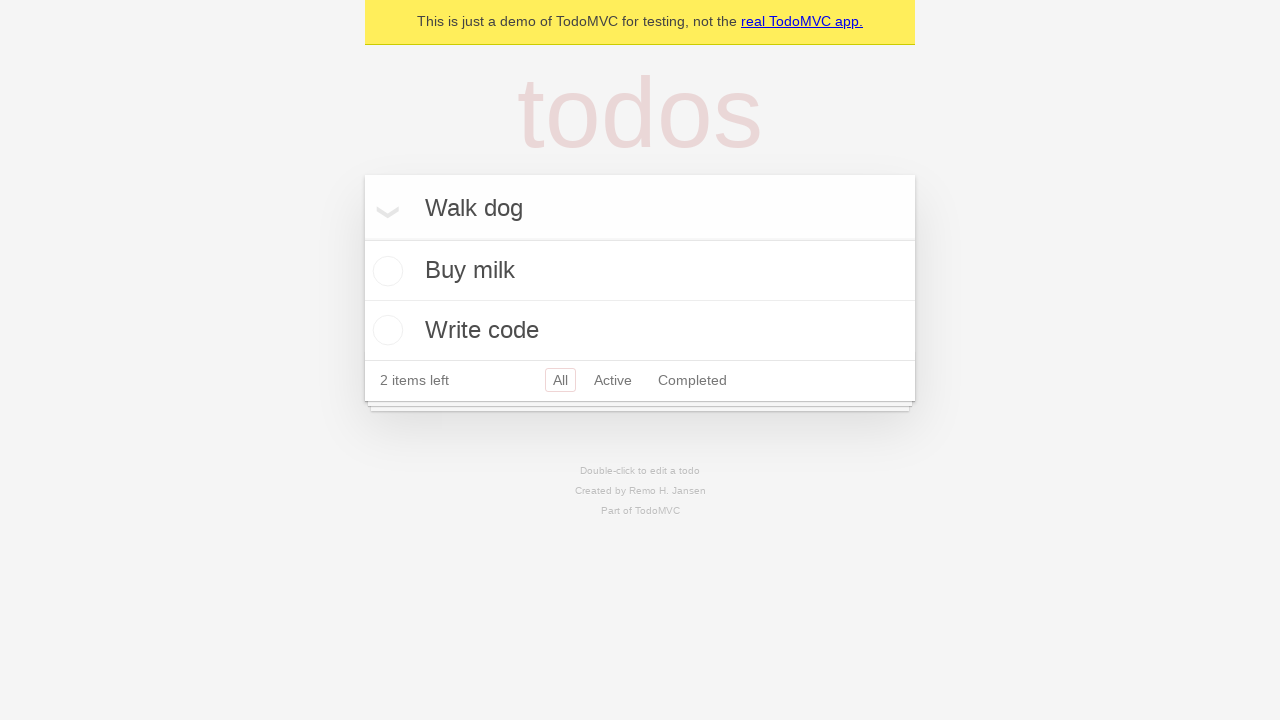

Pressed Enter to add task 'Walk dog' to the list on .new-todo
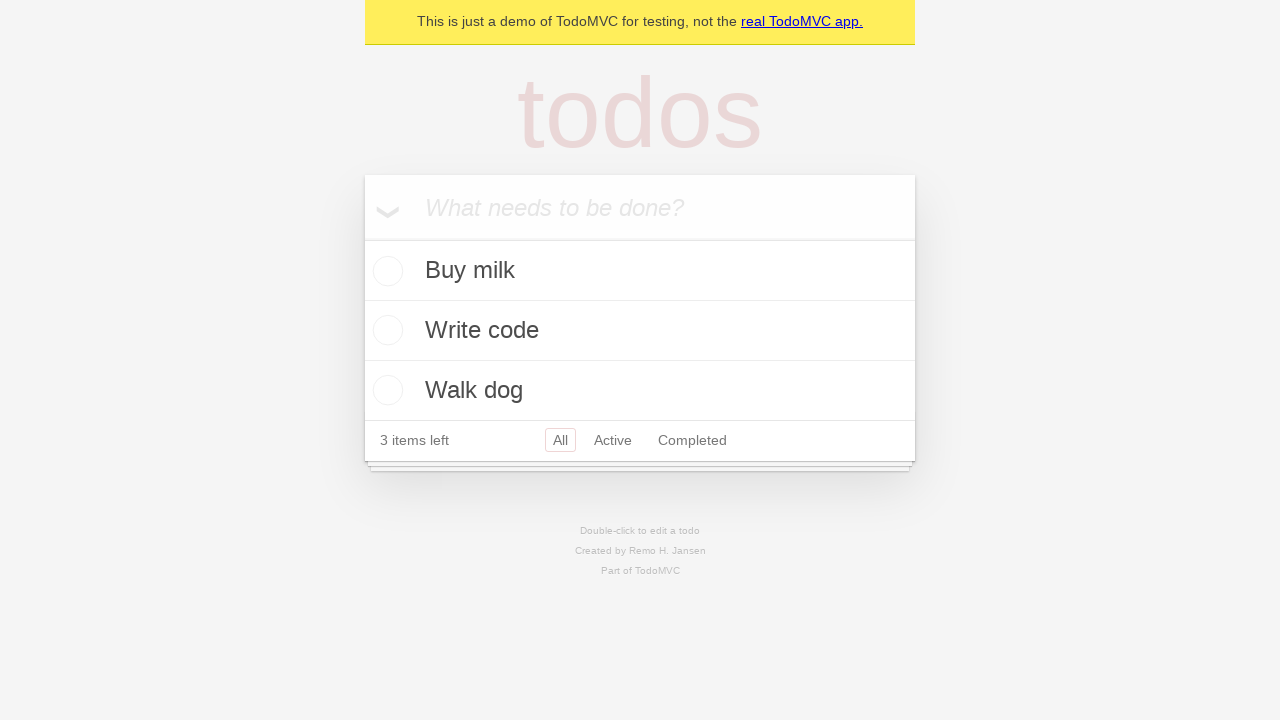

Clicked toggle checkbox on first task 'Buy milk' to mark it as complete at (385, 271) on .todo-list li >> nth=0 >> .toggle
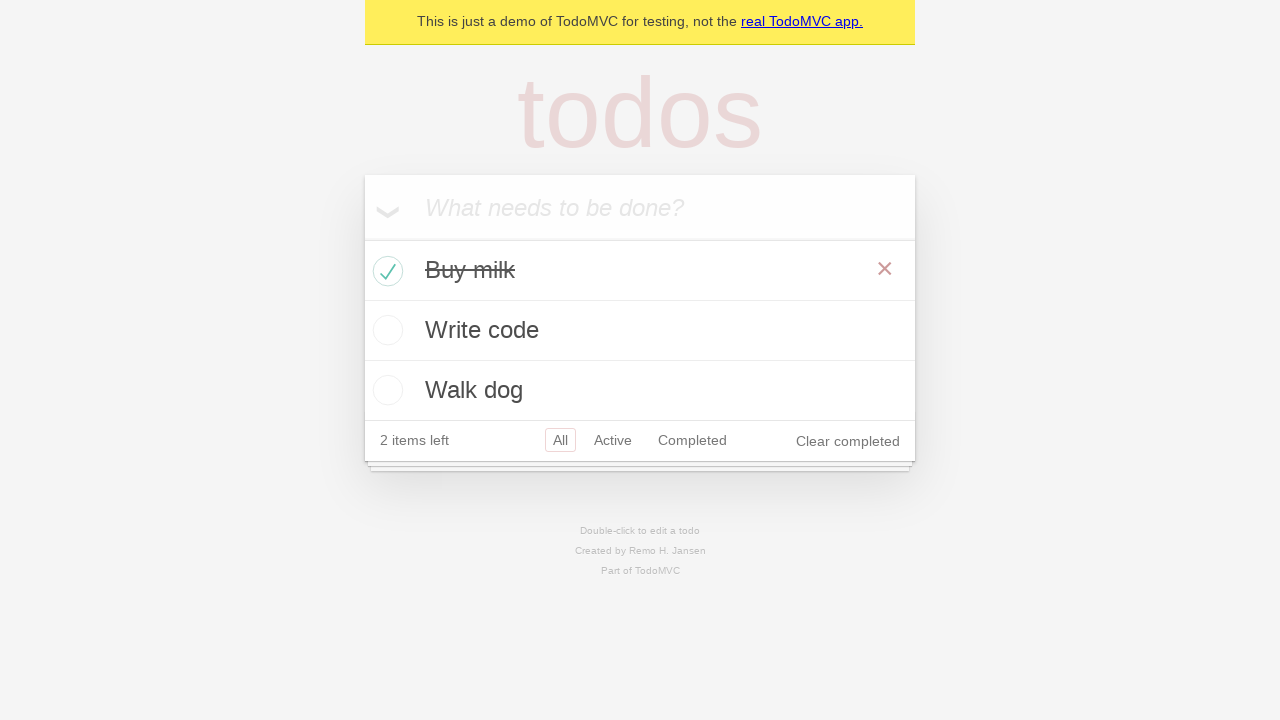

Hovered over second task 'Write code' to reveal delete button at (640, 331) on .todo-list li >> nth=1
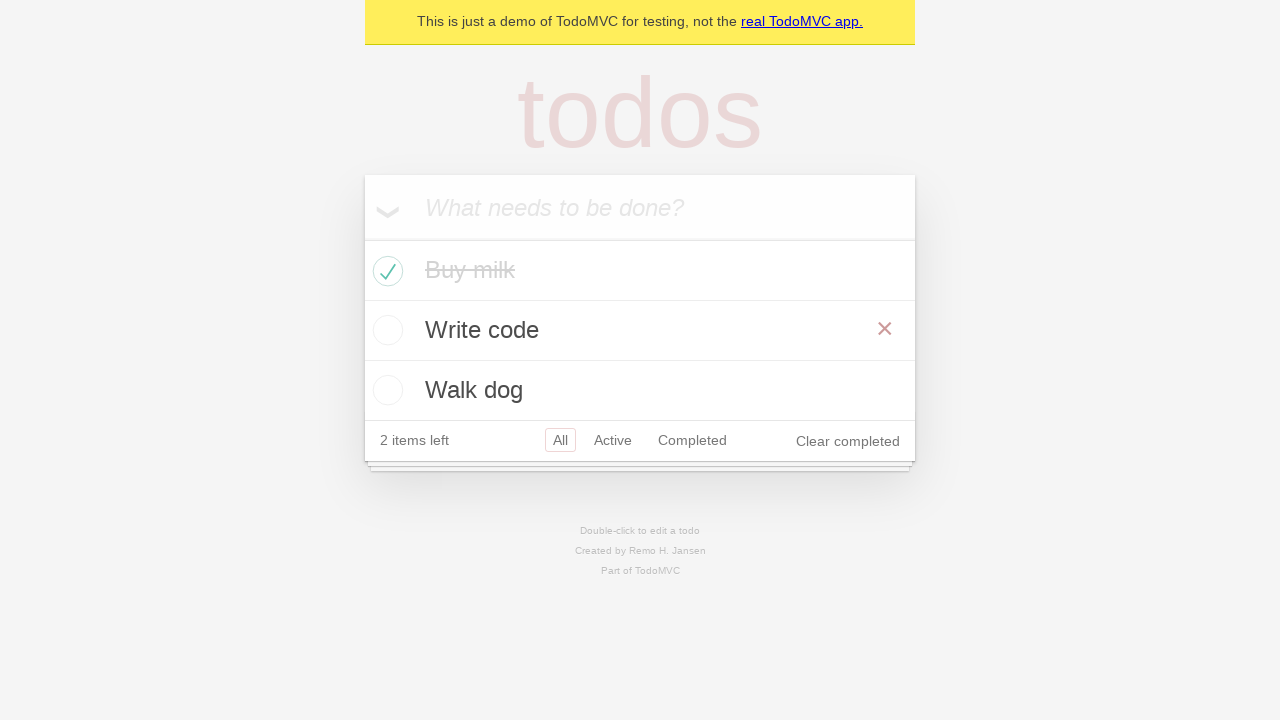

Waited for delete button to become visible on second task
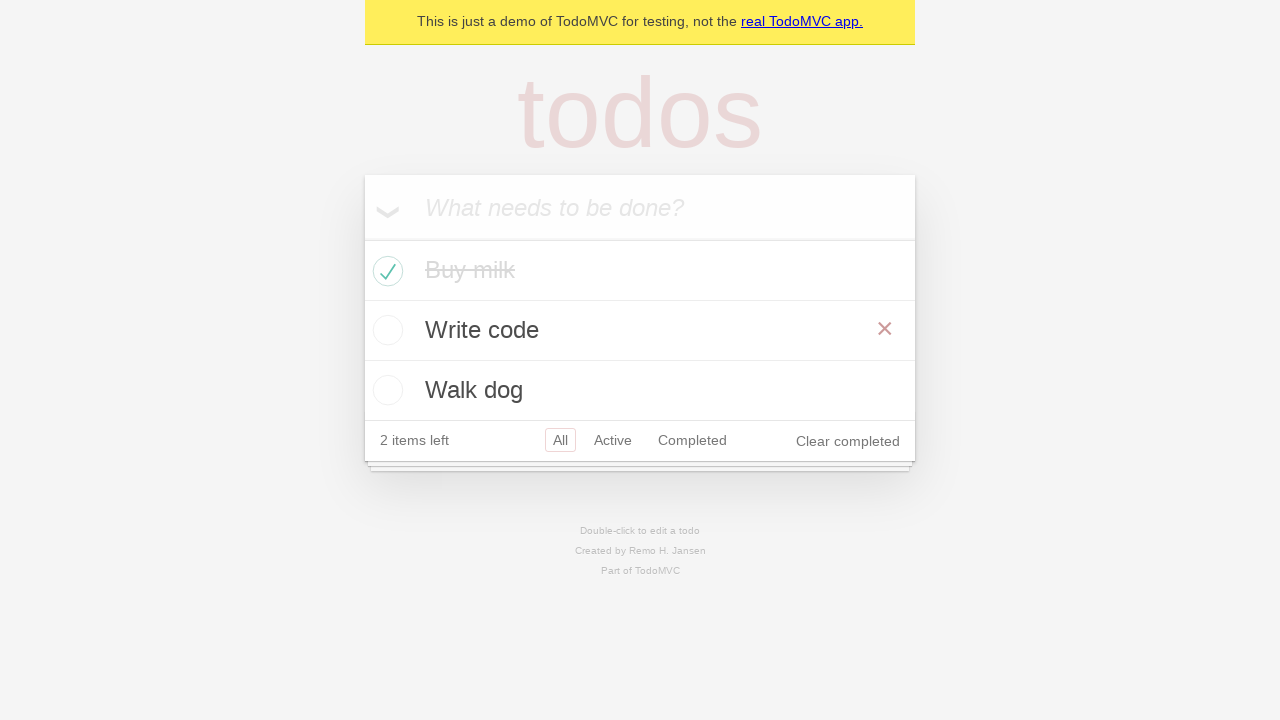

Clicked delete button to remove second task 'Write code' at (885, 329) on .todo-list li >> nth=1 >> .destroy
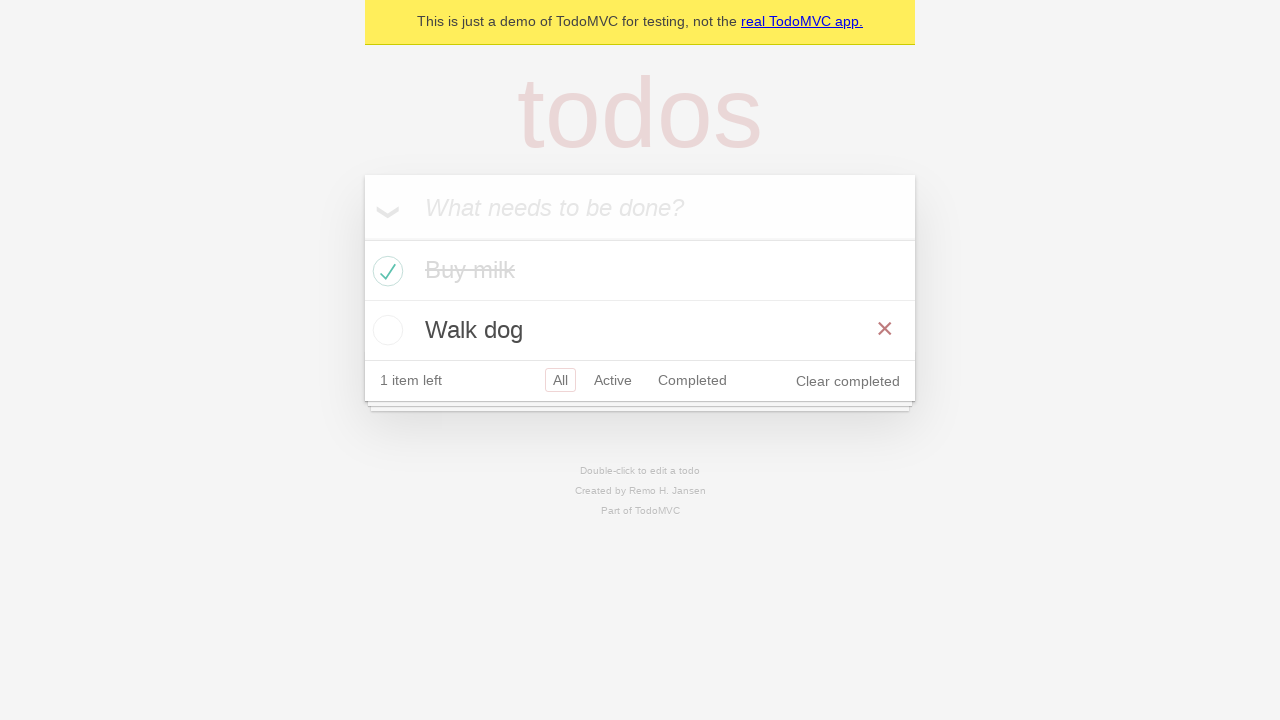

Retrieved remaining task count from todo-count element
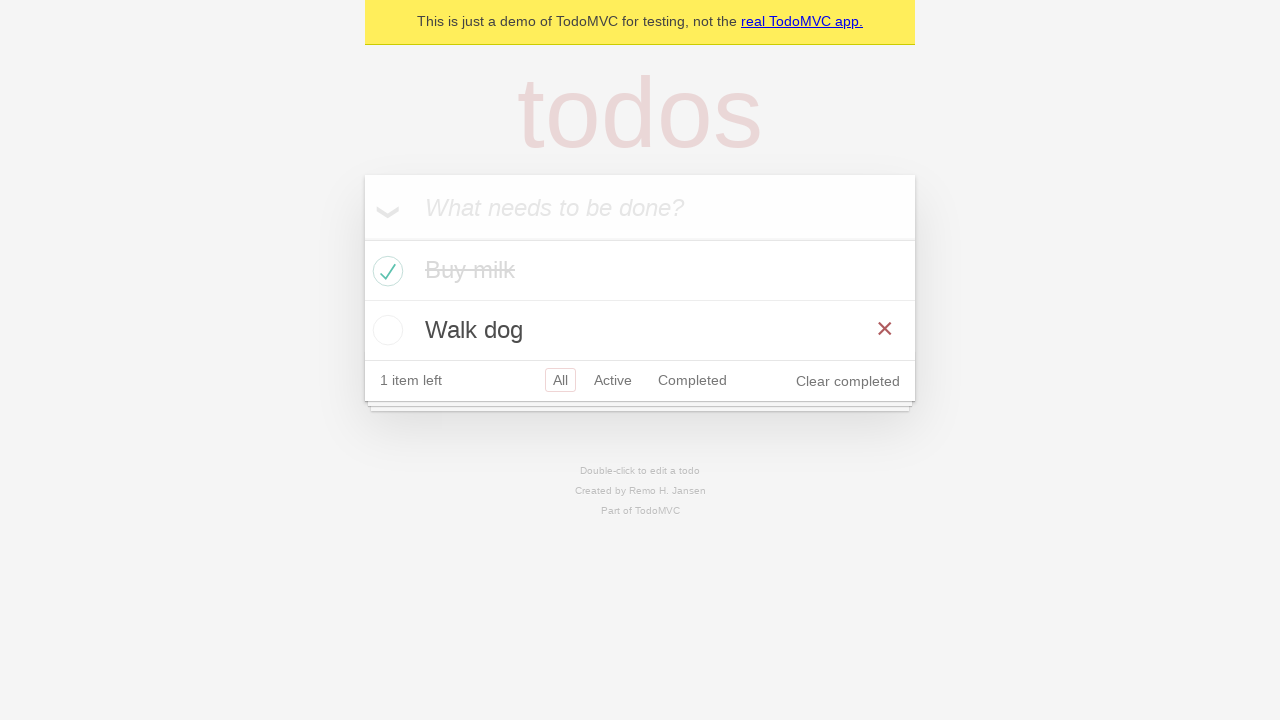

Verified that exactly 1 item remains in the todo list
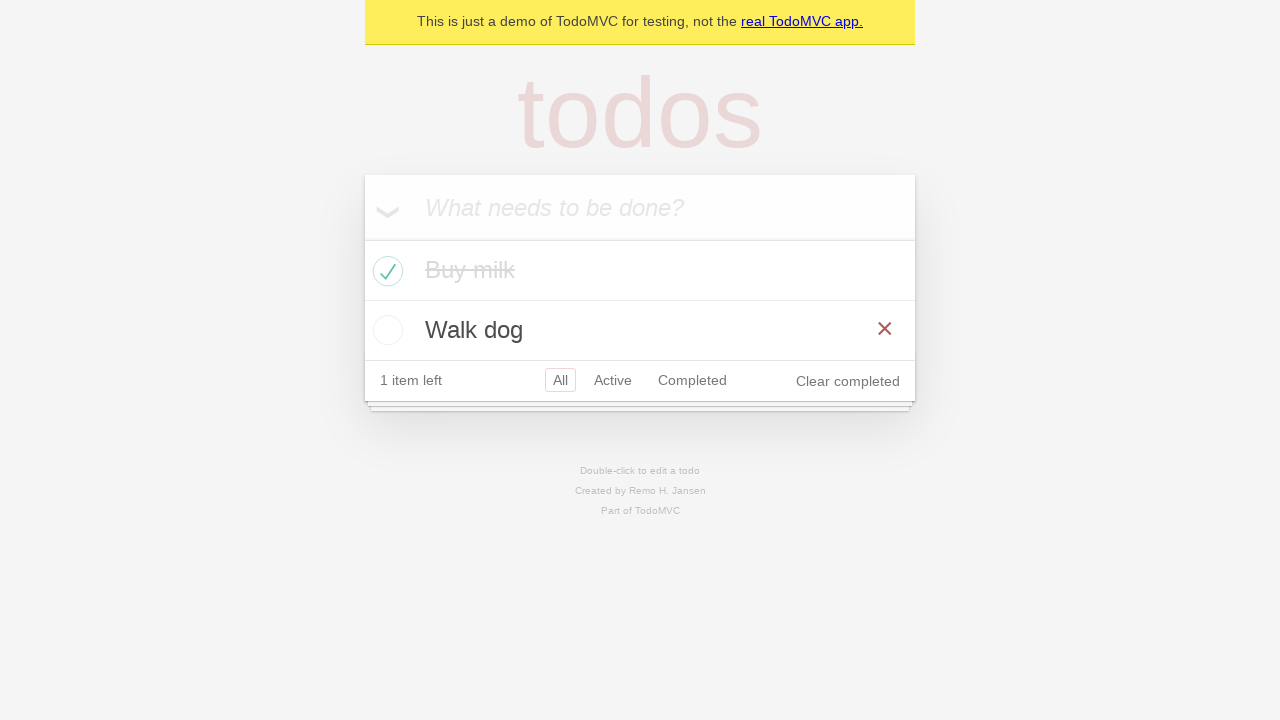

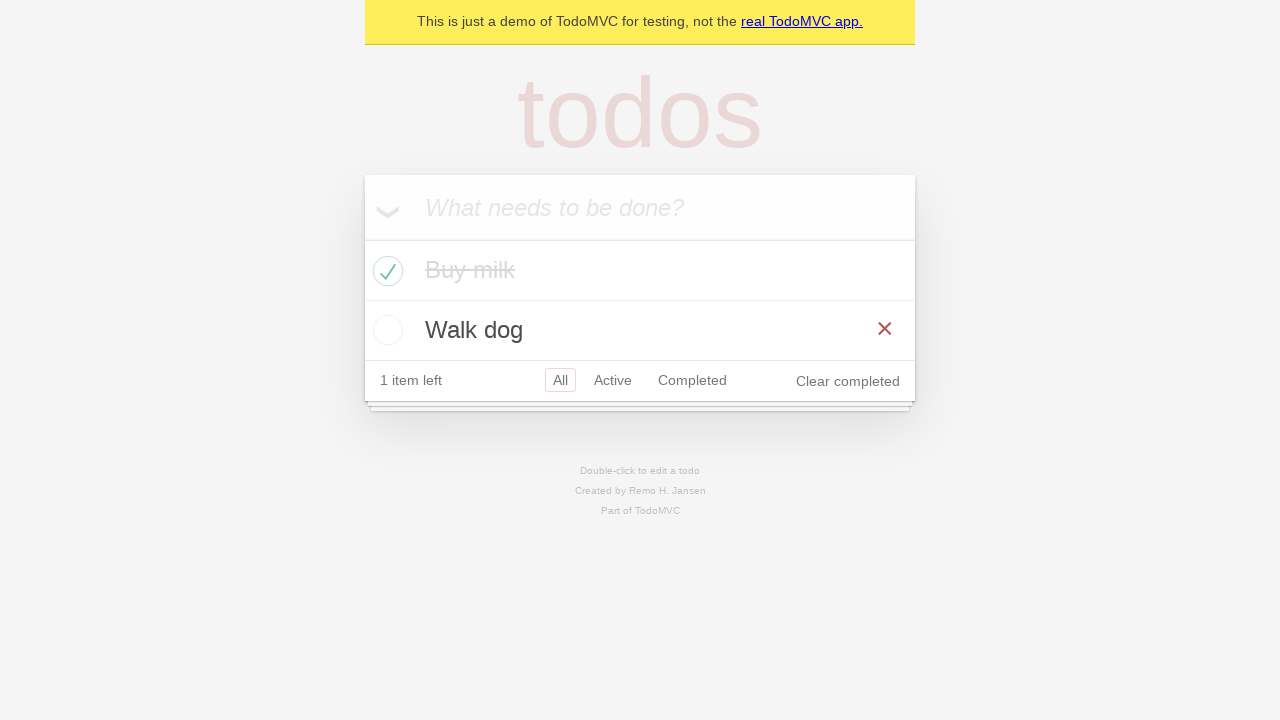